Tests dynamic dropdown functionality on a flight booking practice page by selecting origin (Chennai/MAA) and destination (Bangalore/BLR) airports from dropdown menus

Starting URL: https://rahulshettyacademy.com/dropdownsPractise/

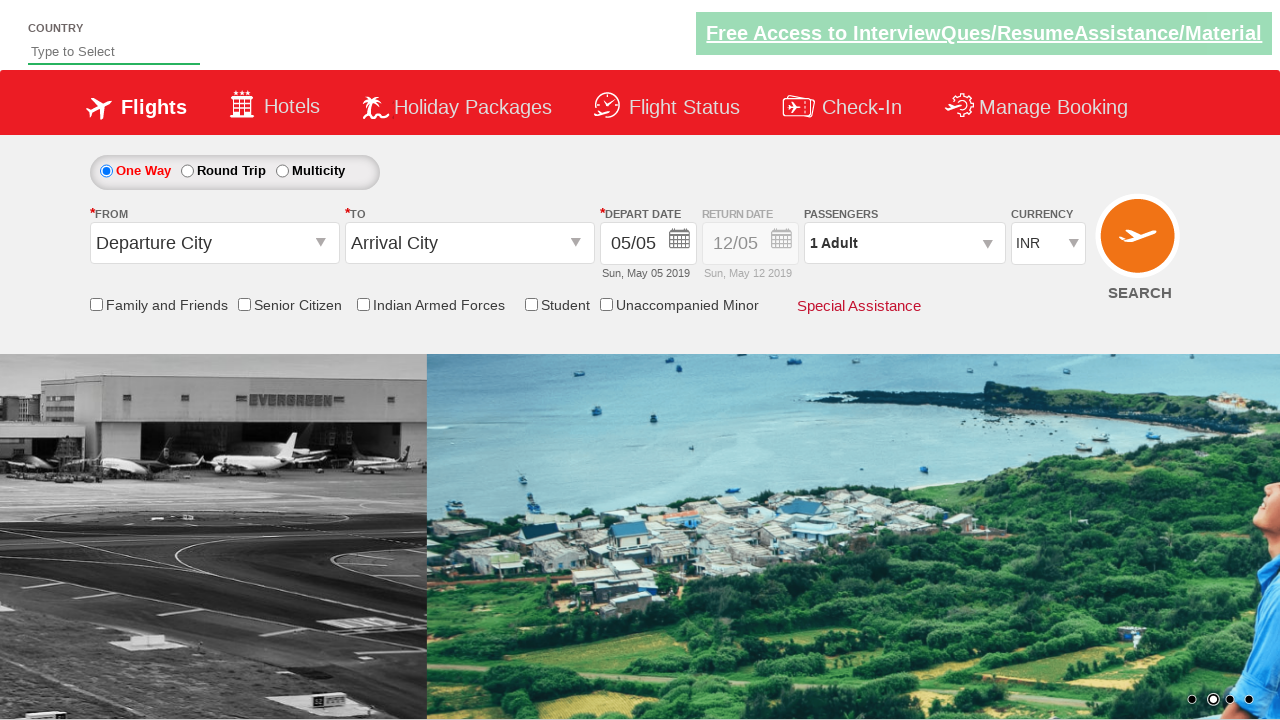

Clicked origin station dropdown to open it at (214, 243) on #ctl00_mainContent_ddl_originStation1_CTXT
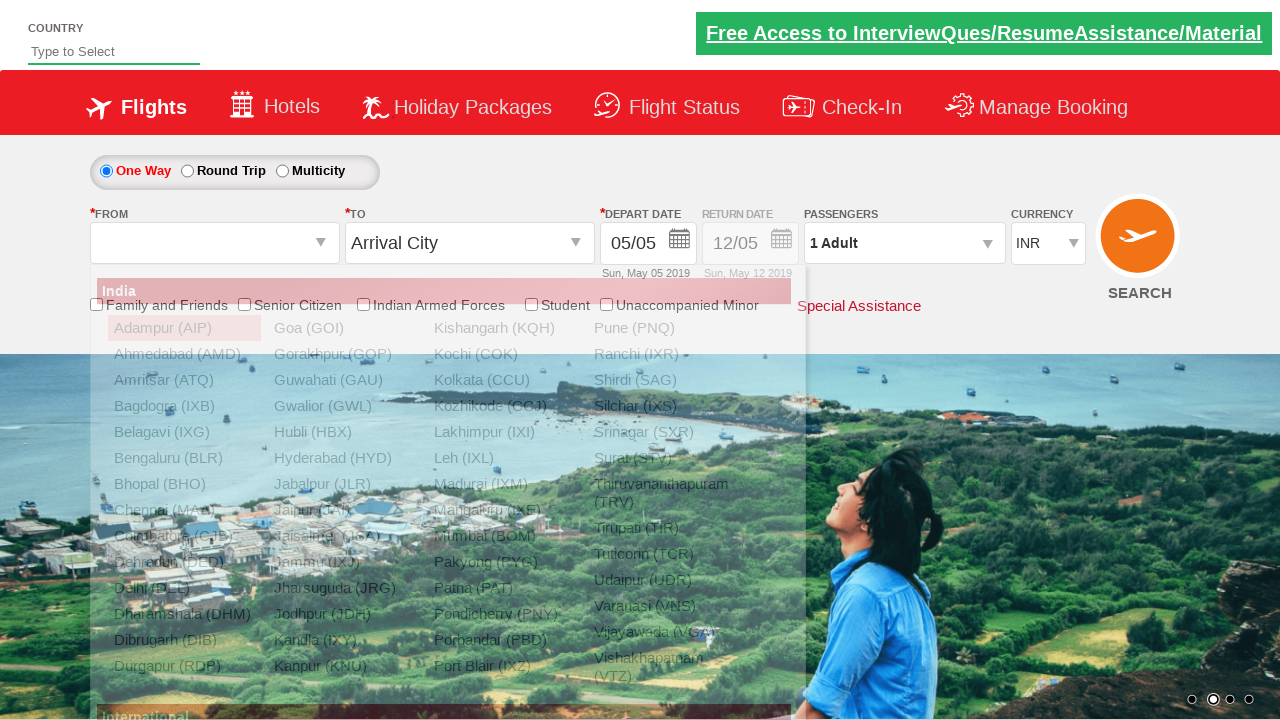

Selected Chennai (MAA) as origin airport at (184, 510) on xpath=//div[@id='glsctl00_mainContent_ddl_originStation1_CTNR']//a[@value='MAA']
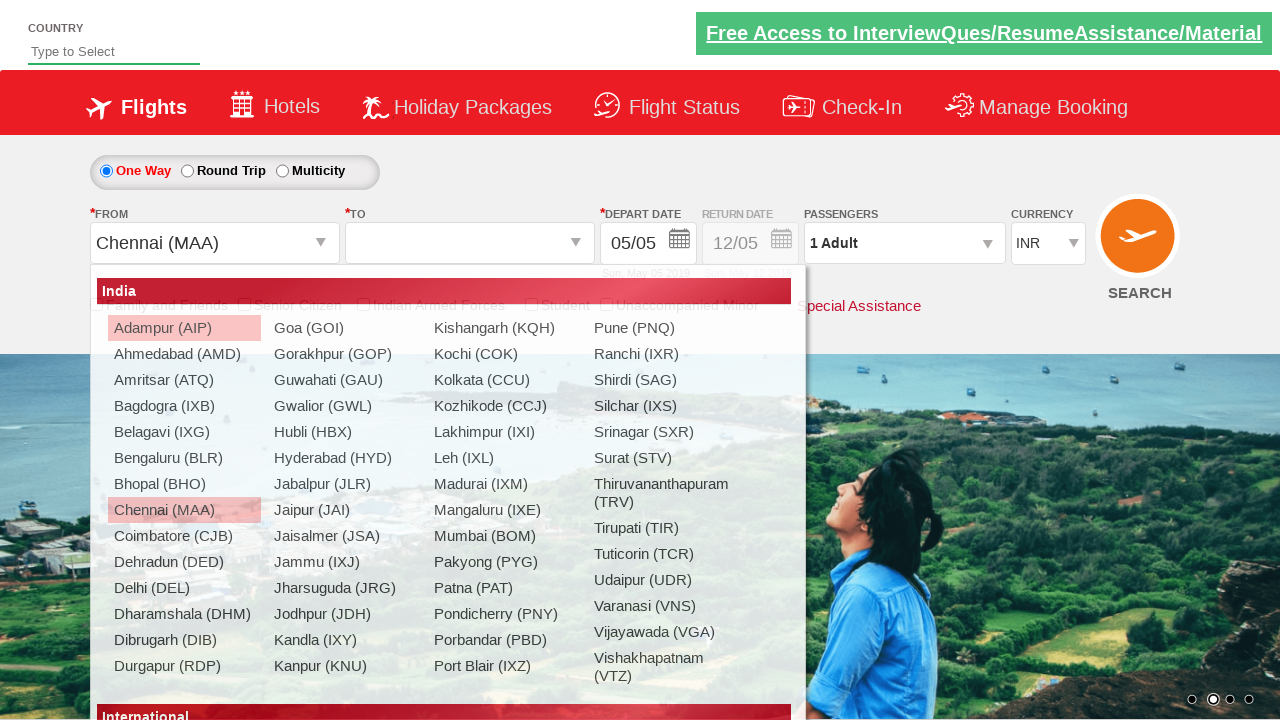

Waited for destination dropdown to be ready
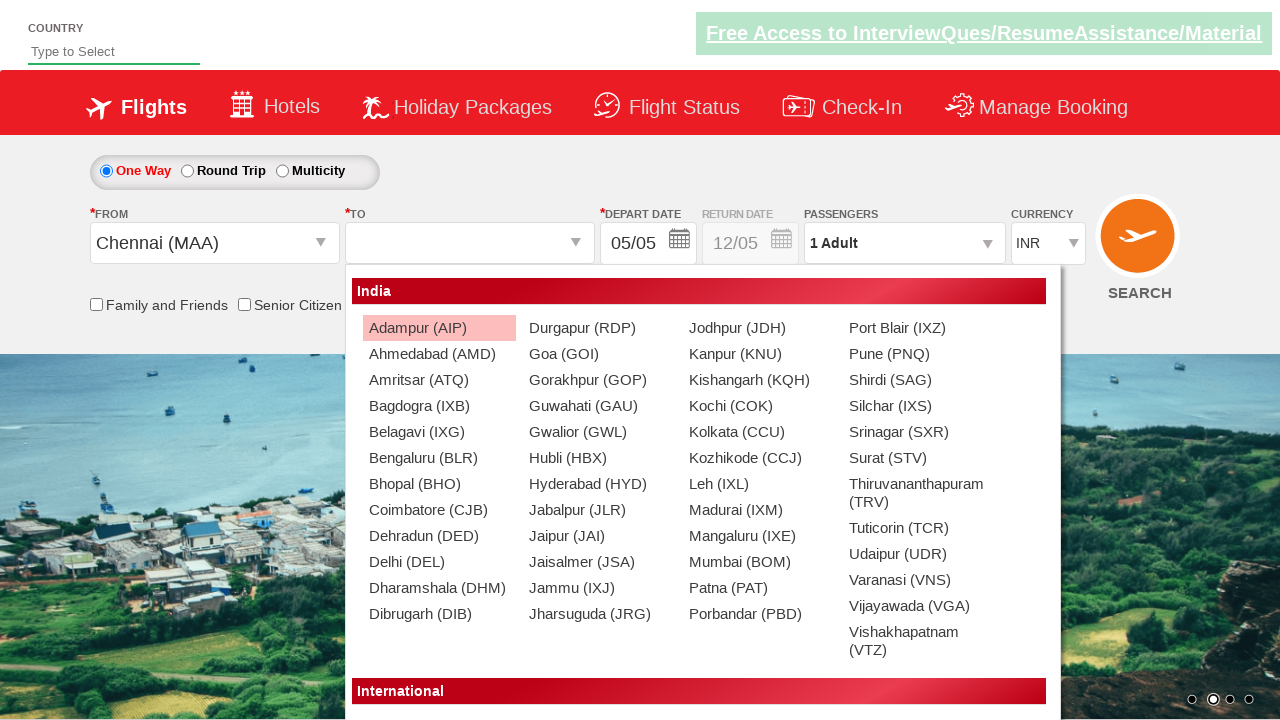

Selected Bangalore (BLR) as destination airport at (439, 458) on xpath=//div[@id='glsctl00_mainContent_ddl_destinationStation1_CTNR']//a[@value='
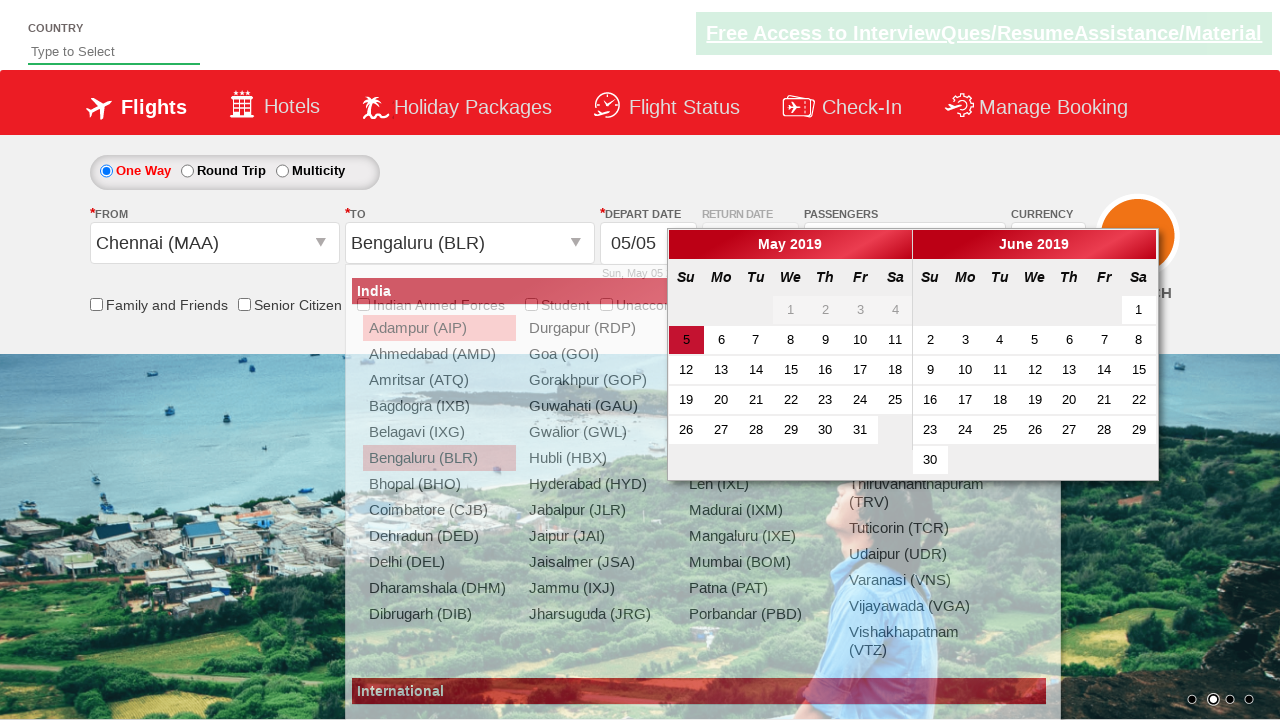

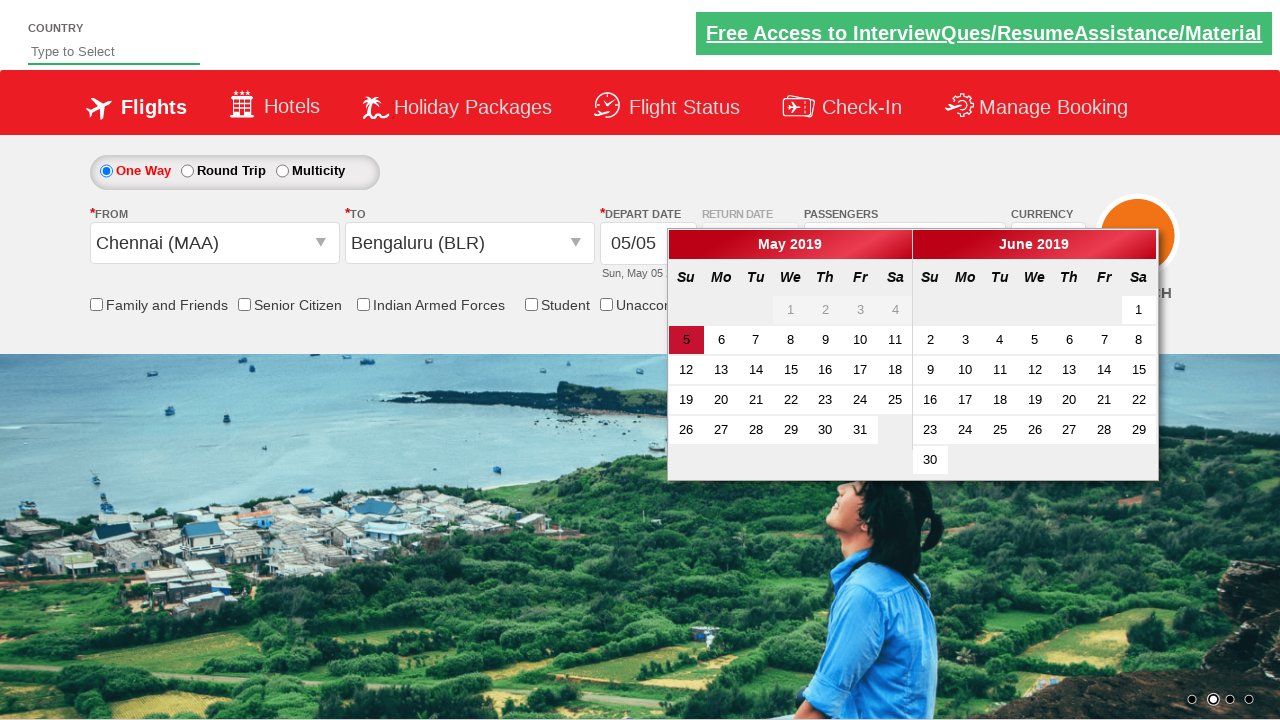